Tests the registration form zip code field by entering a 5-digit zip code

Starting URL: https://sharelane.com/cgi-bin/register.py

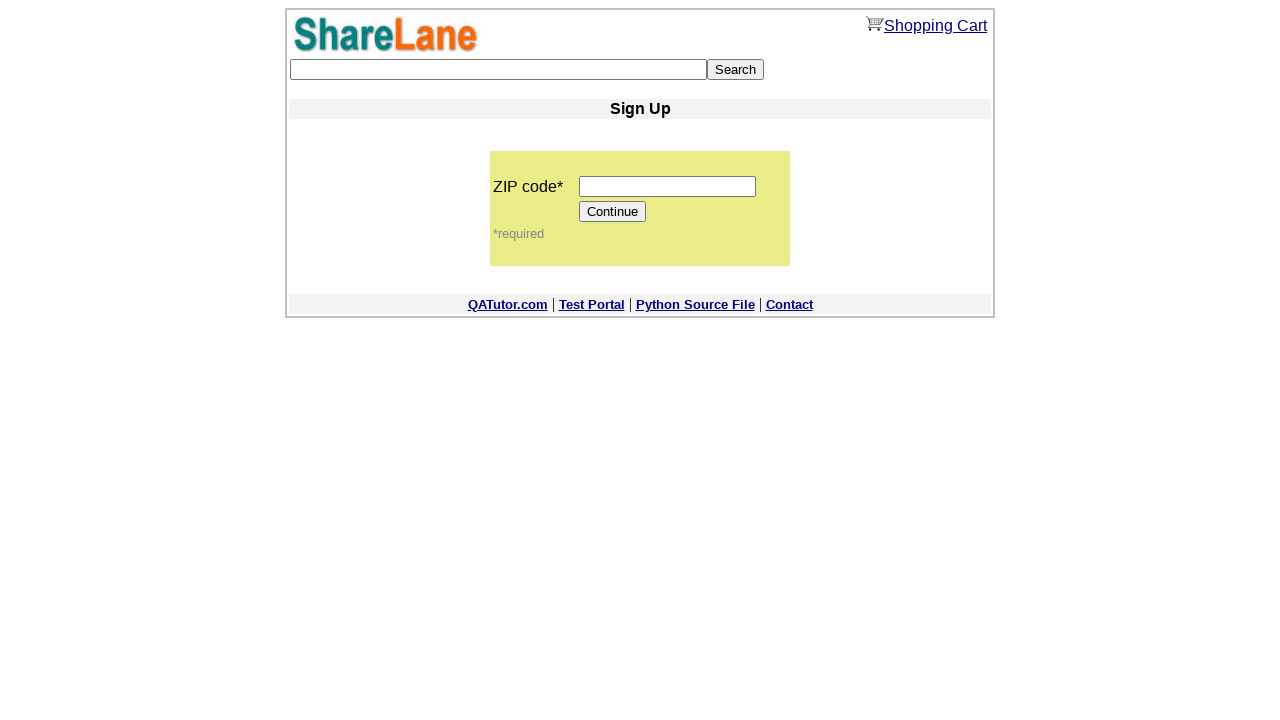

Navigated to registration form at https://sharelane.com/cgi-bin/register.py
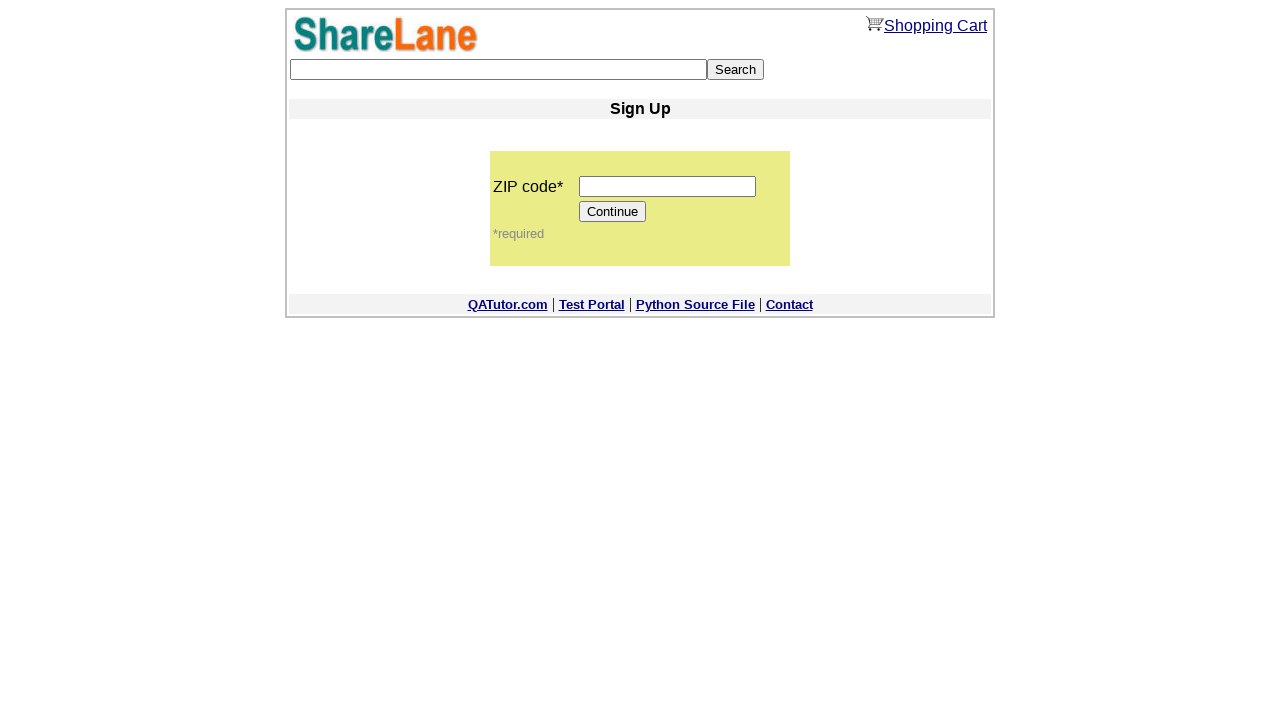

Entered 5-digit zip code '12345' in zip code field on input[name='zip_code']
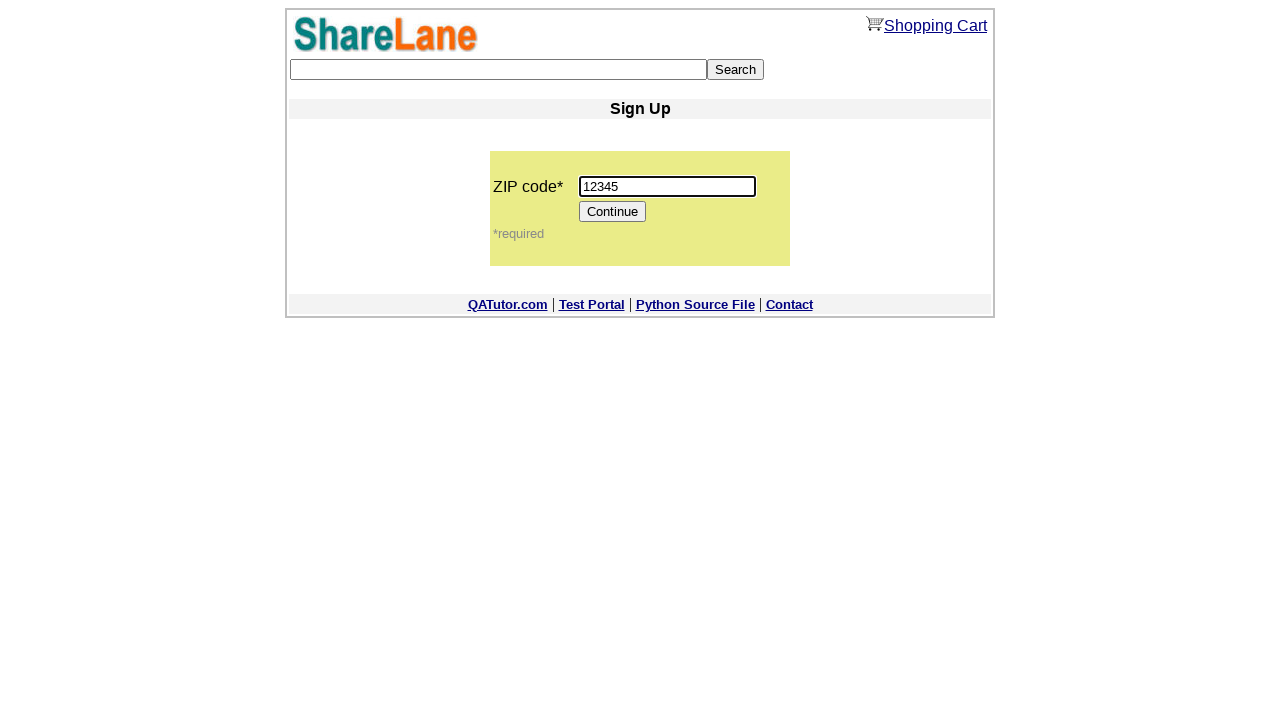

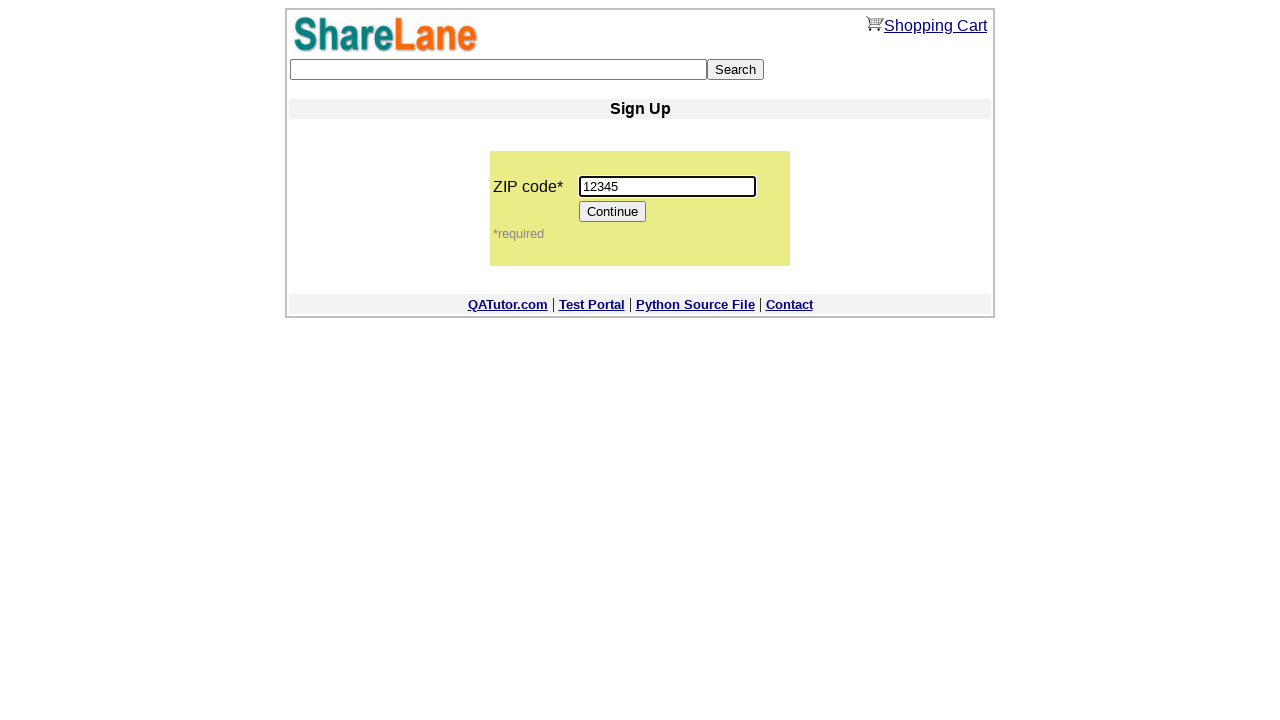